Tests the Playwright homepage by verifying the page title contains "Playwright", checking that the "Get Started" link has the correct href attribute, clicking it, and verifying navigation to the intro page.

Starting URL: https://playwright.dev

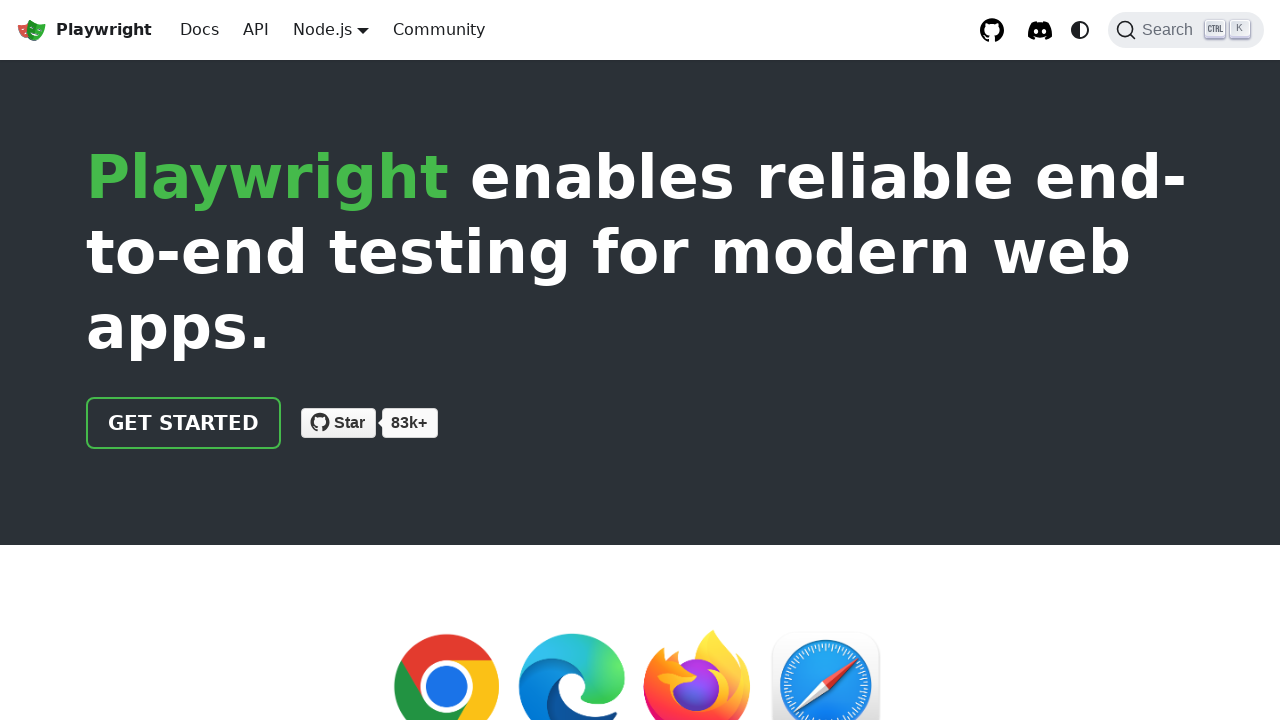

Verified page title contains 'Playwright'
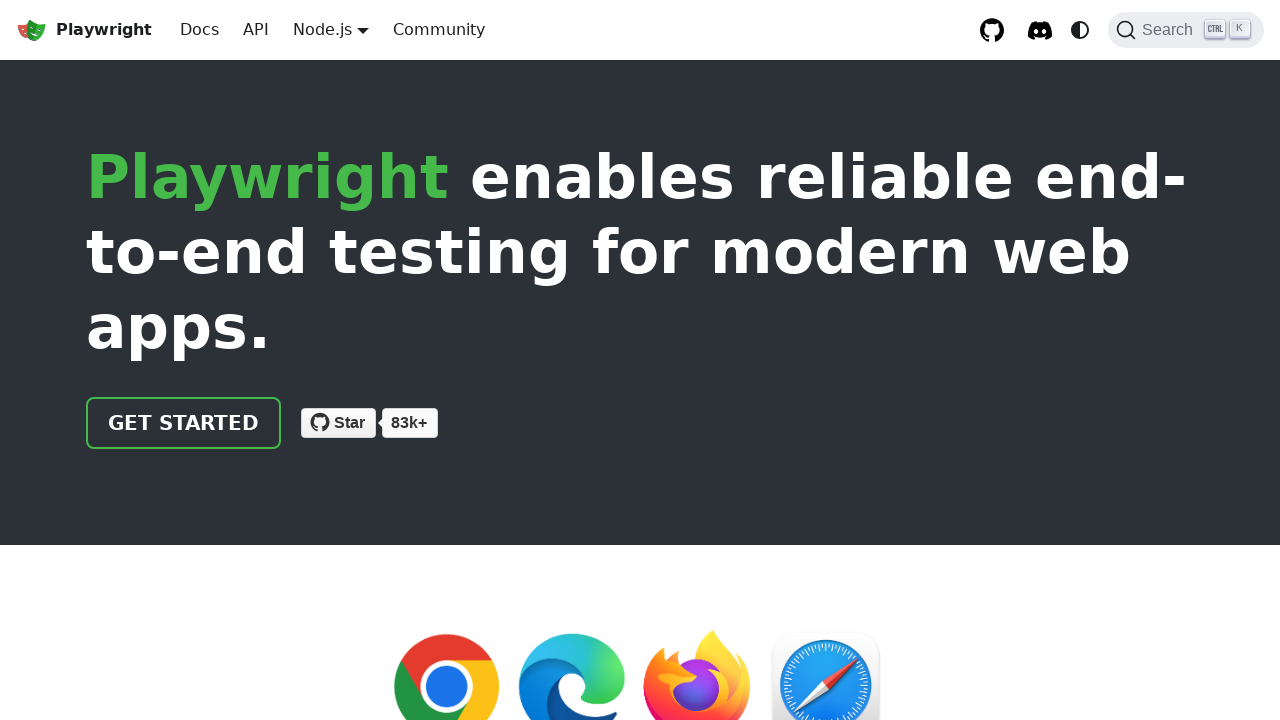

Located 'Get Started' link element
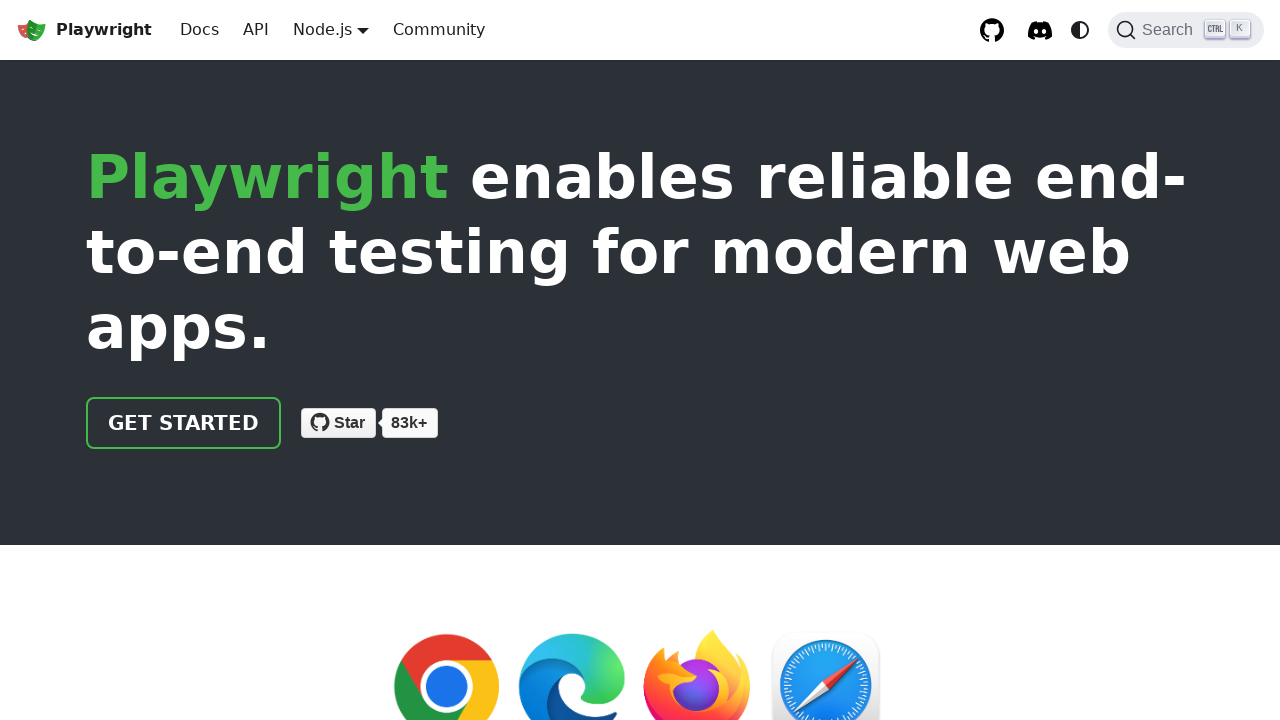

Verified 'Get Started' link href attribute is '/docs/intro'
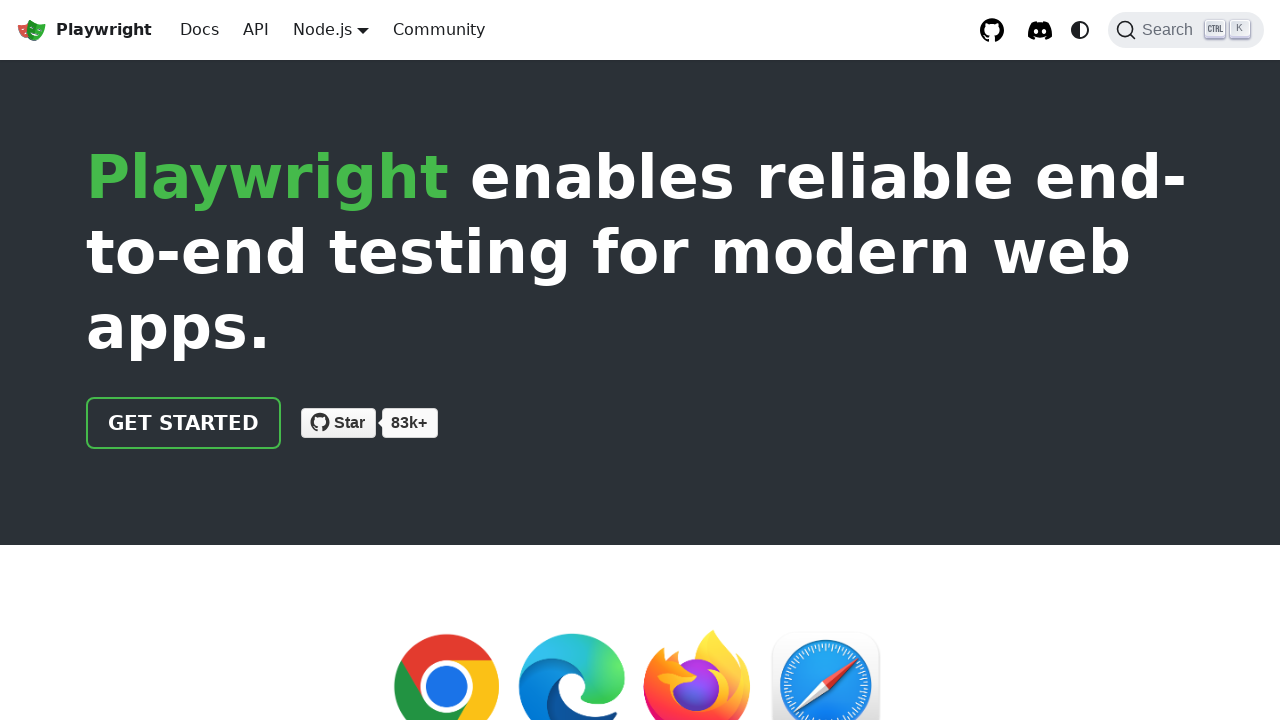

Clicked 'Get Started' link at (184, 423) on text=Get Started
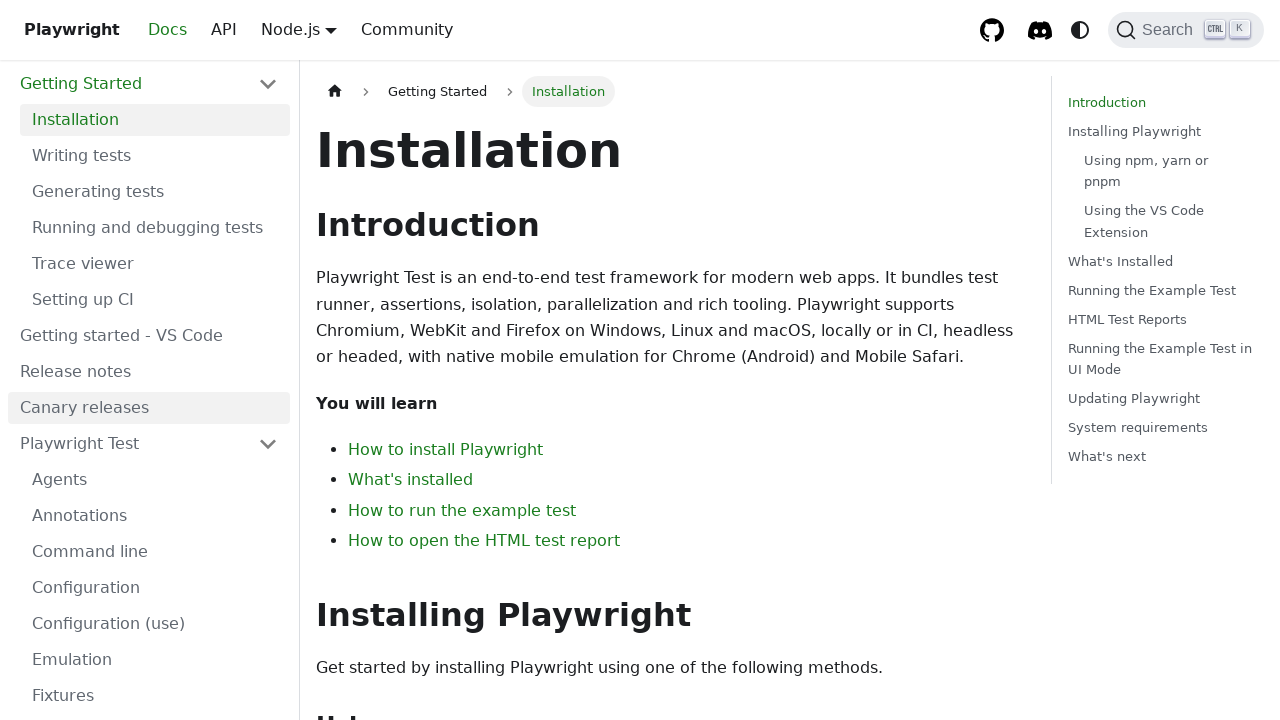

Navigated to intro page and URL contains 'intro'
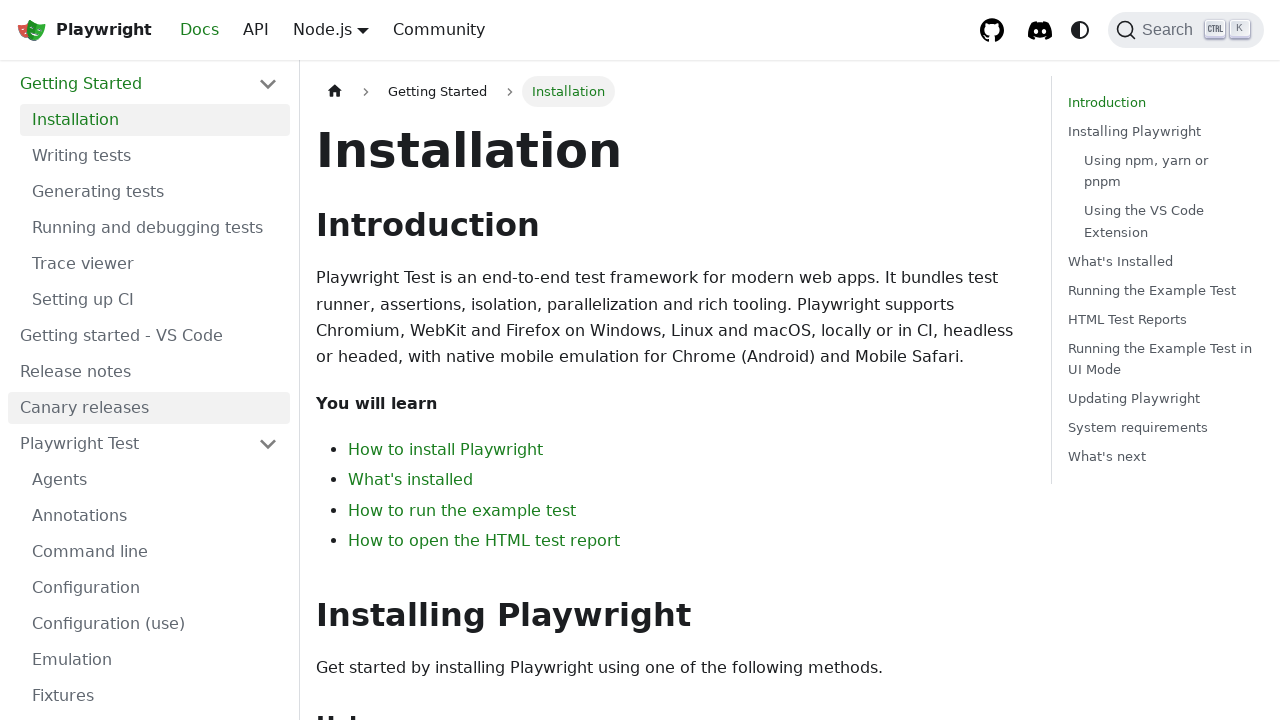

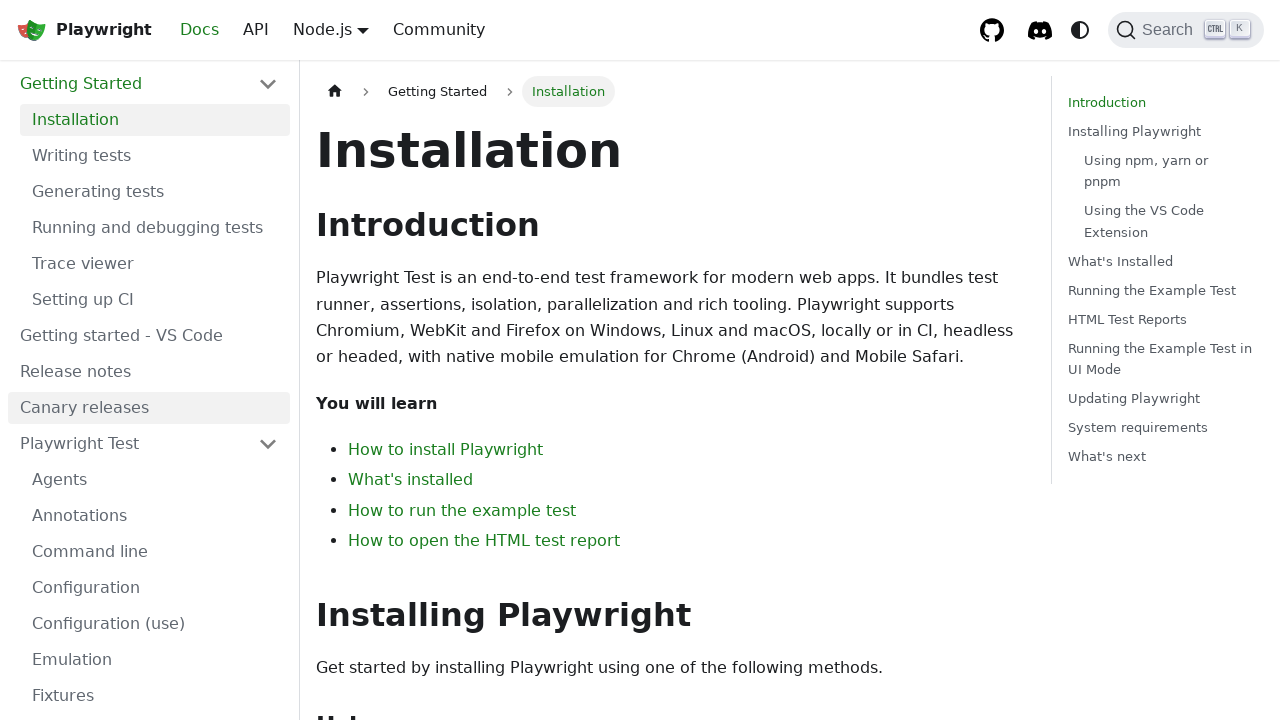